Tests browser navigation methods by navigating to multiple URLs, going back and forward through browser history, and refreshing the page

Starting URL: https://opensource-demo.orangehrmlive.com/web/index.php/auth/login

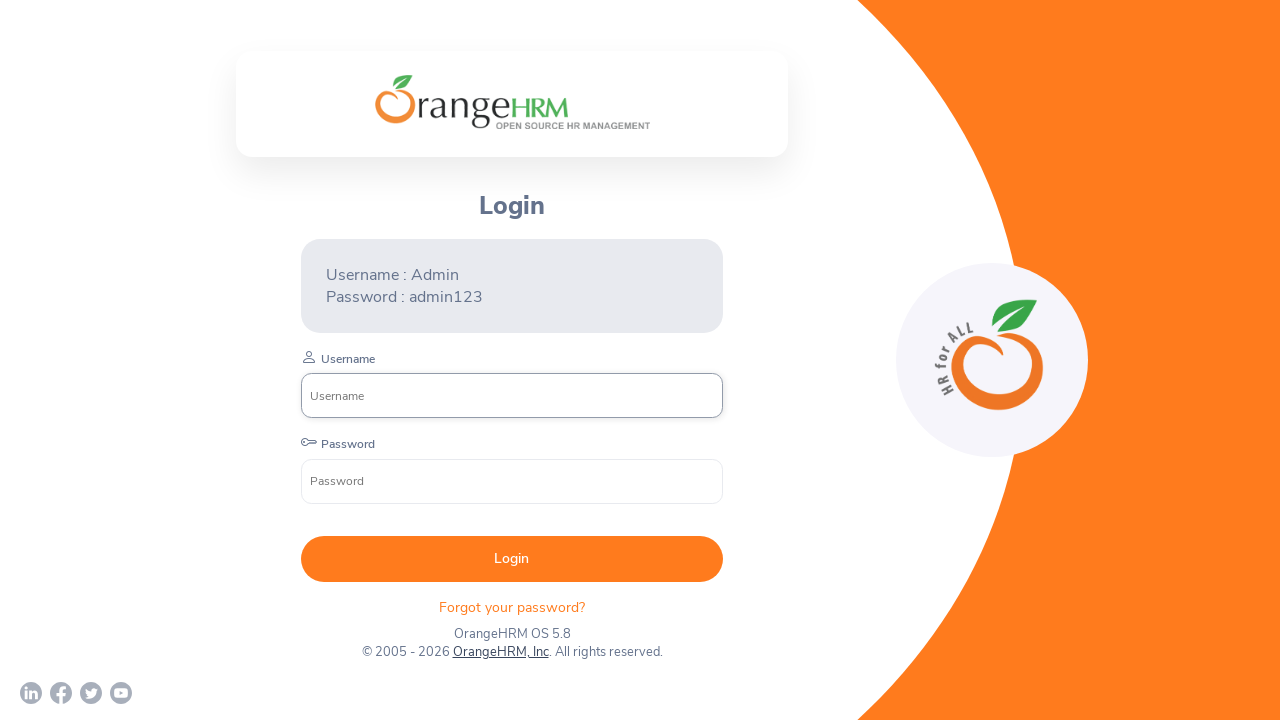

Navigated to OrangeHRM login page
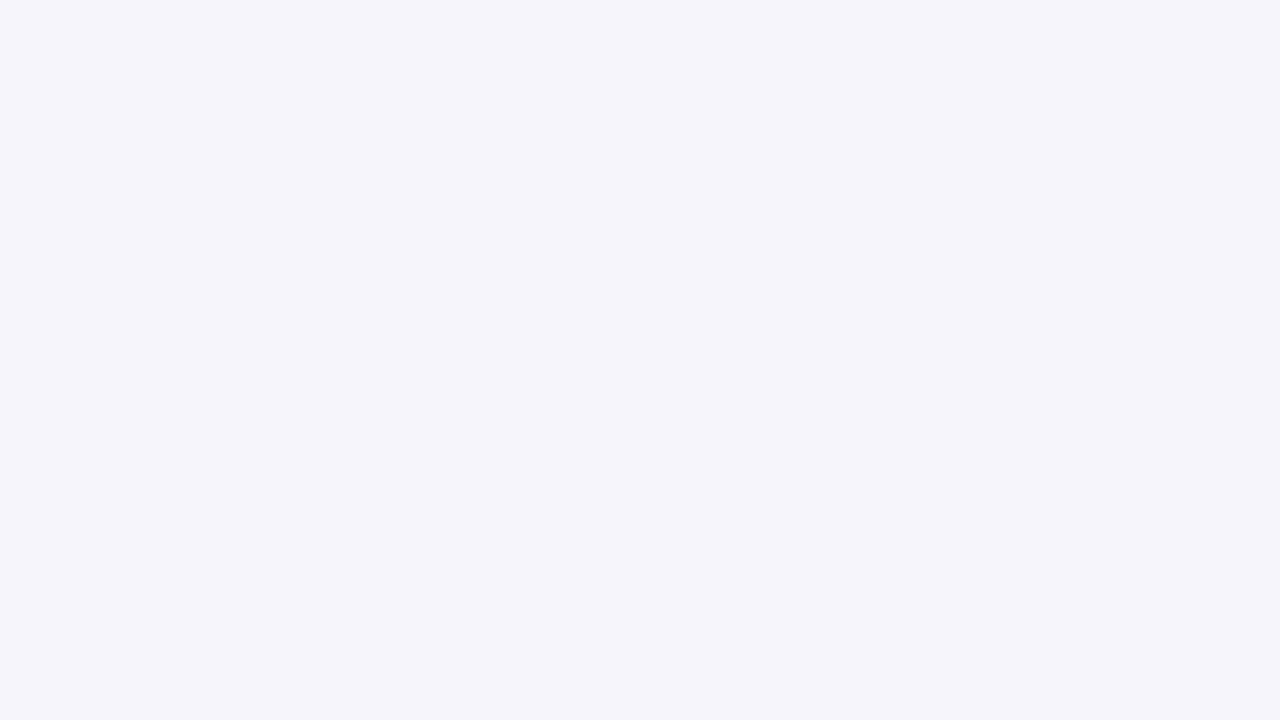

Navigated to nopCommerce demo store
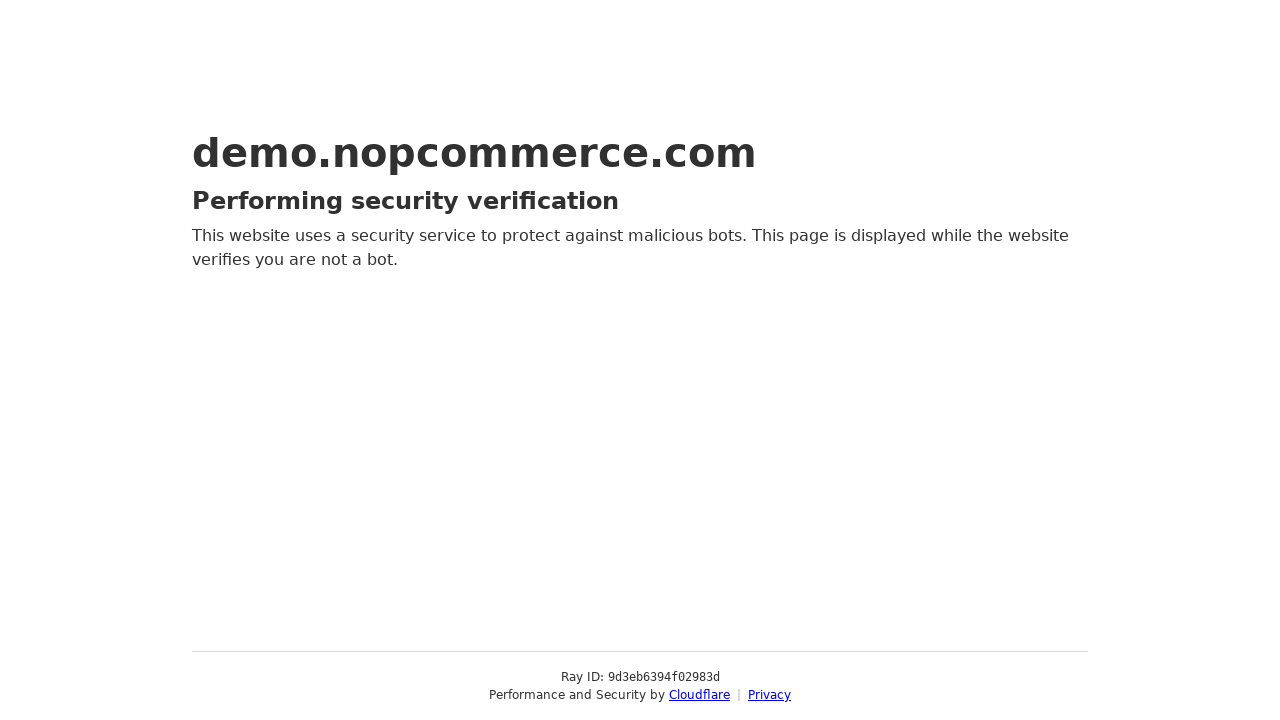

Navigated back to OrangeHRM login page
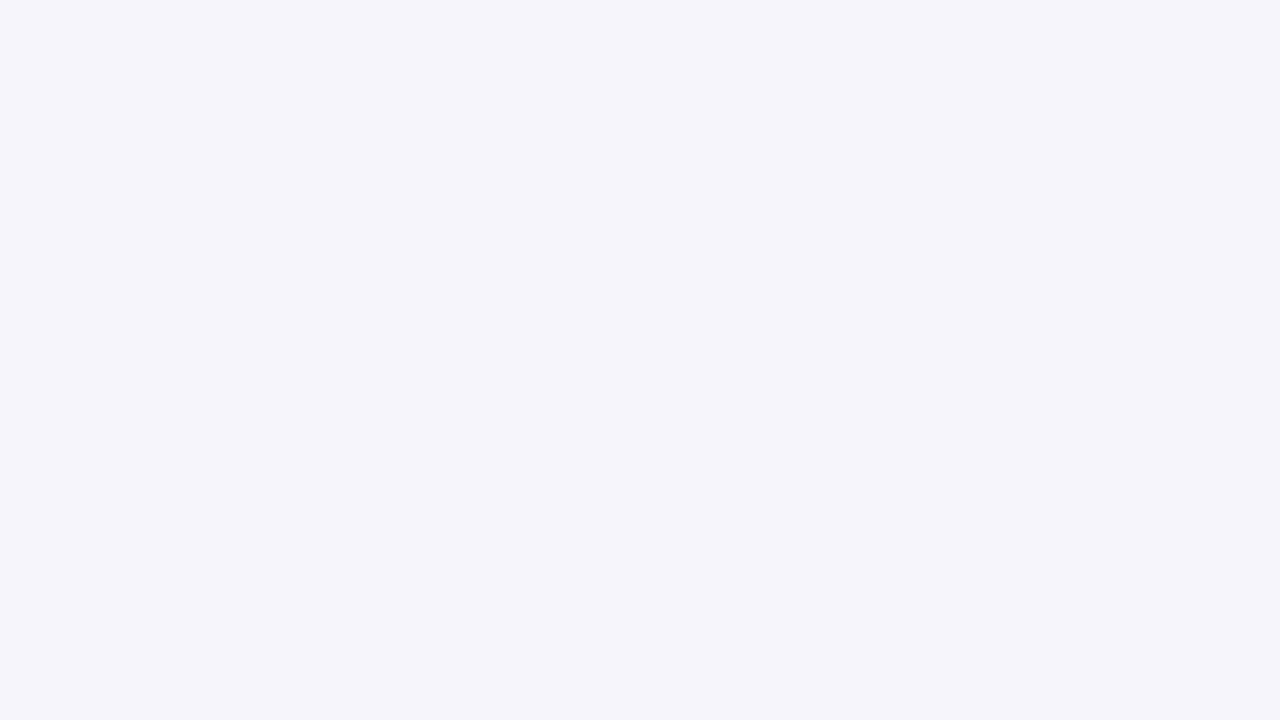

Navigated forward to nopCommerce demo store
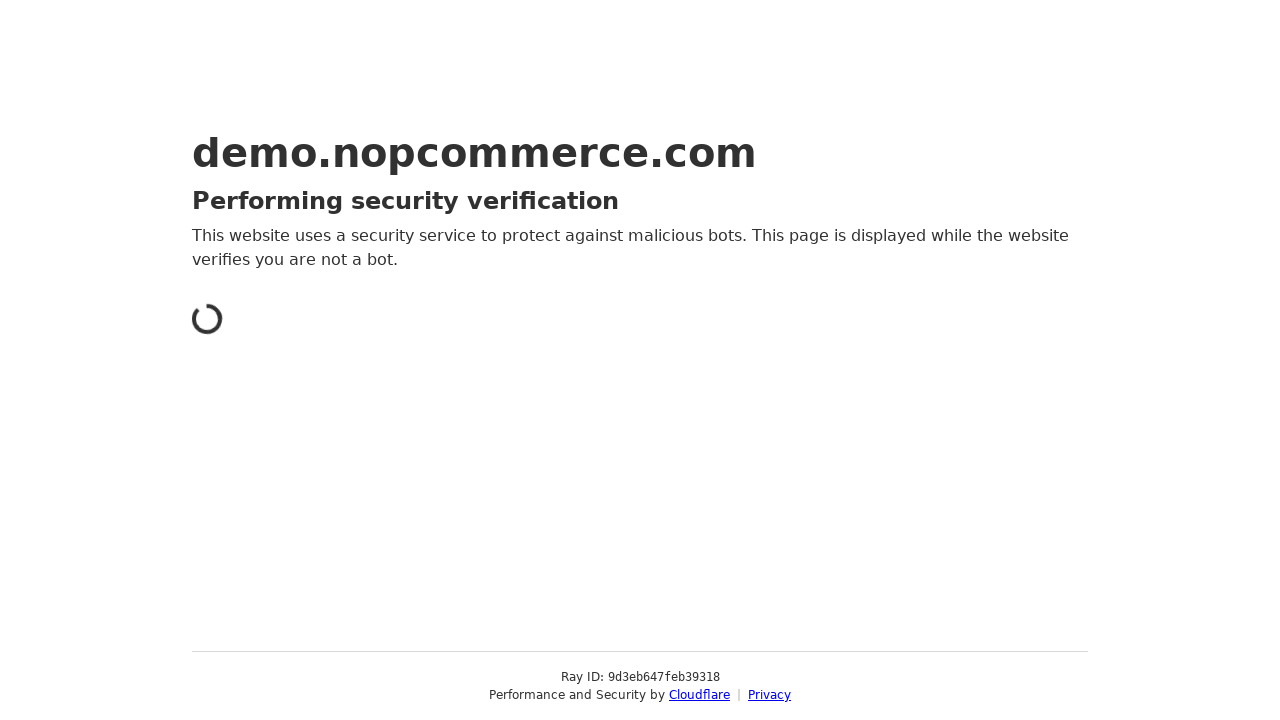

Refreshed current page
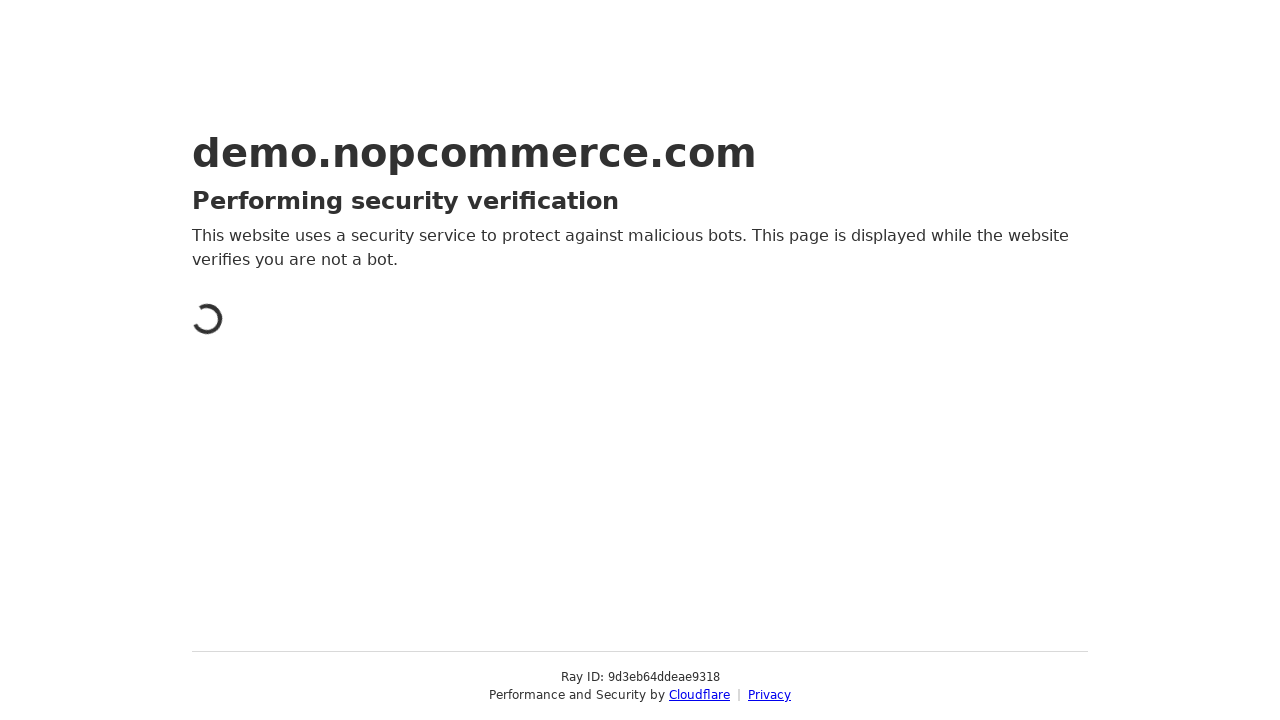

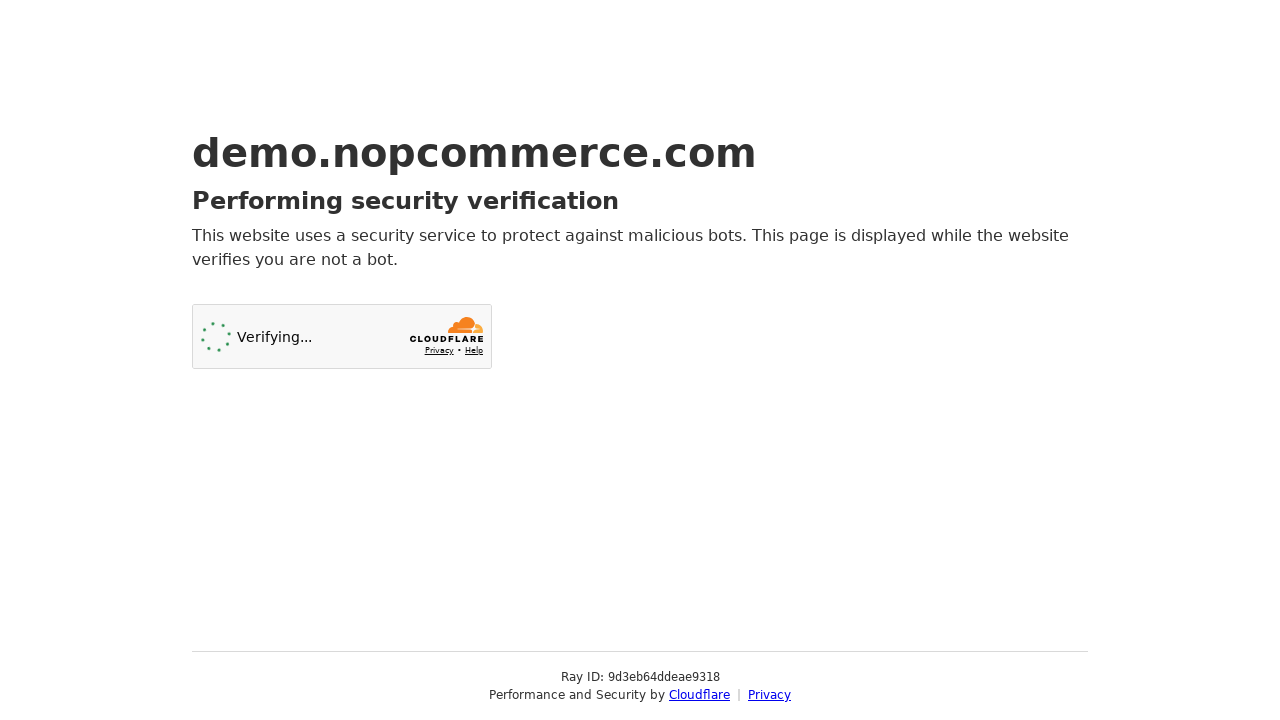